Tests the mortgage calculator by filling in home price, down payment, loan term, interest rate, and start date fields, then submitting the form to calculate mortgage details.

Starting URL: https://www.calculator.net/mortgage-calculator.html

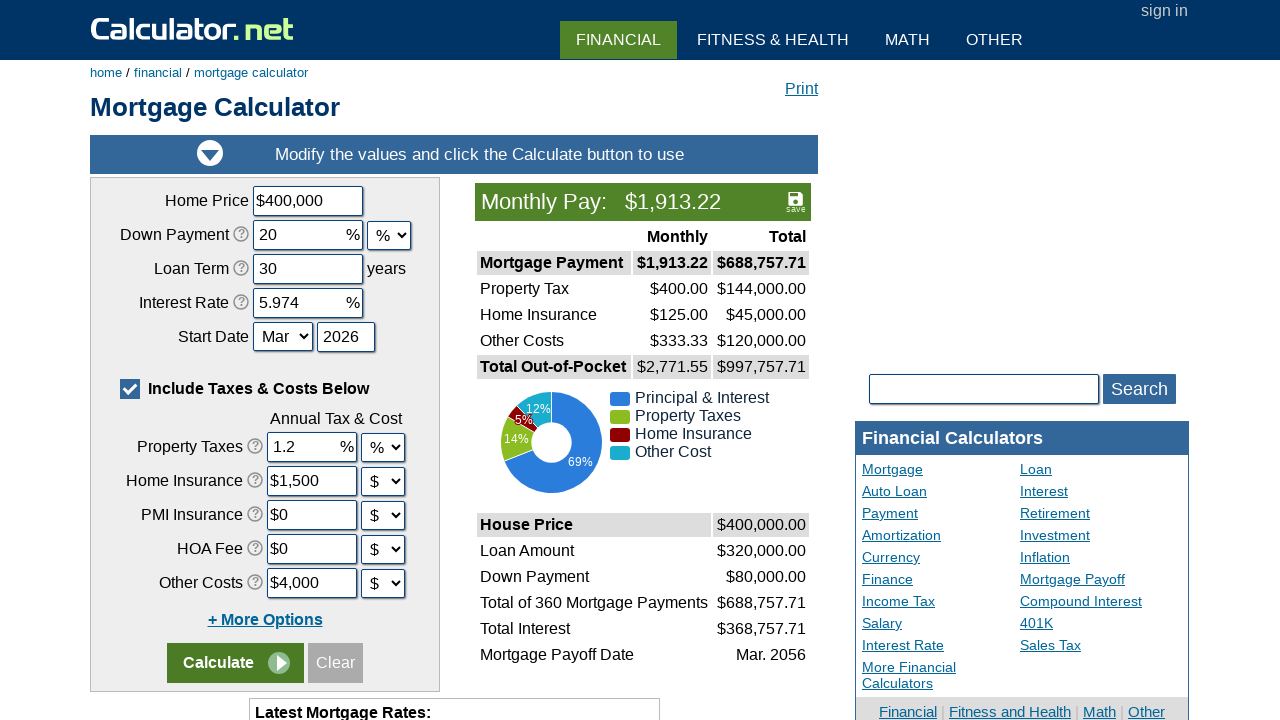

Clicked on Optional settings label to expand options at (244, 388) on xpath=//label[contains(@for, 'caddoptional')]
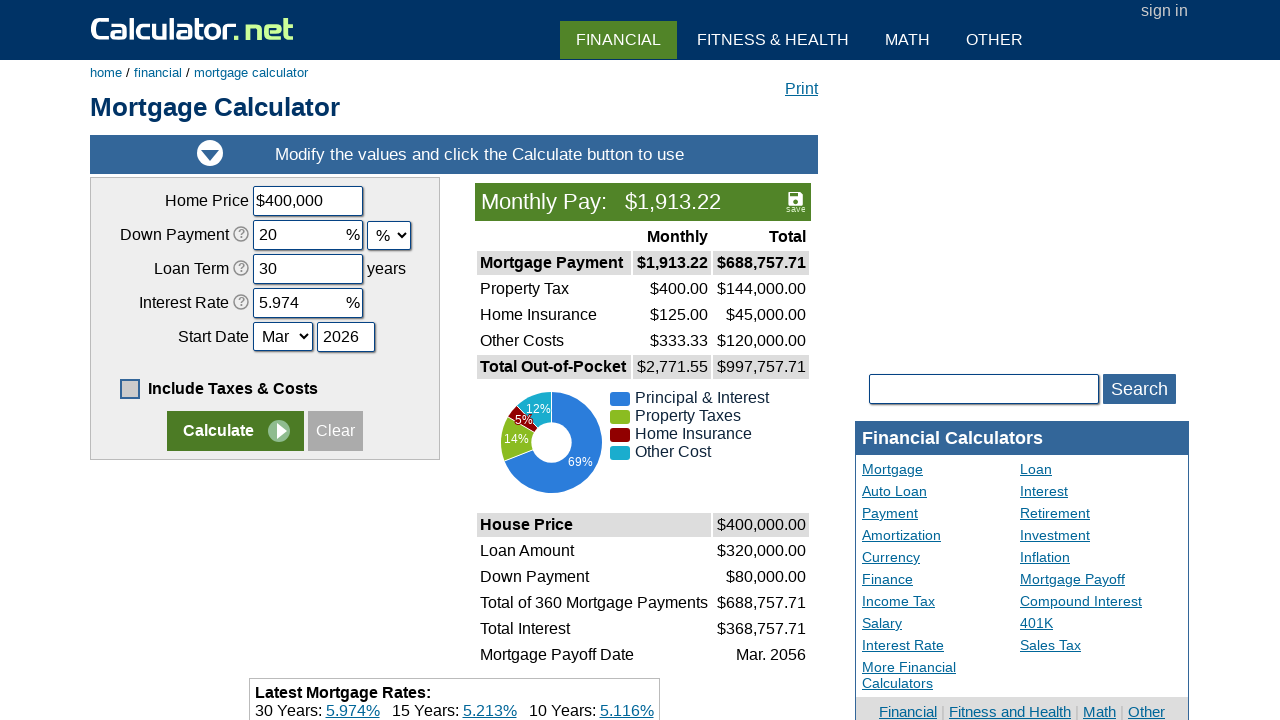

Clicked Clear button to reset the form at (336, 431) on [value='Clear']
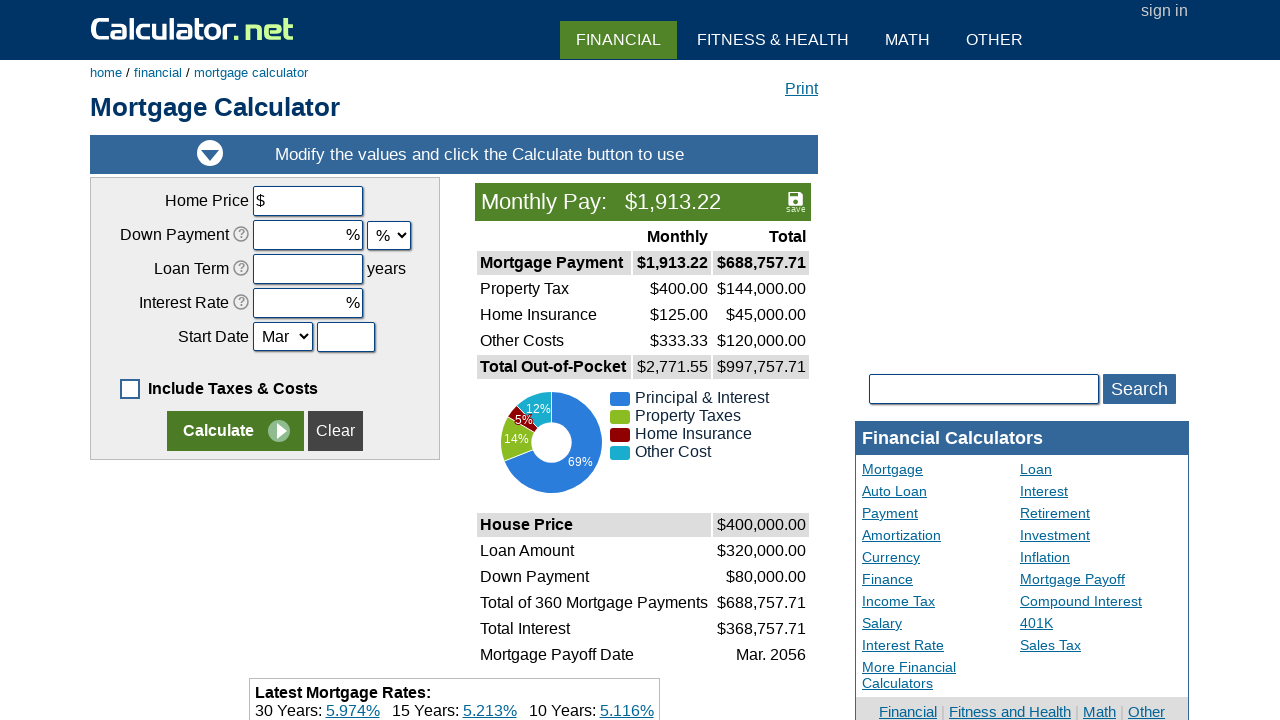

Filled home price field with $425,000 on input[name='chouseprice']
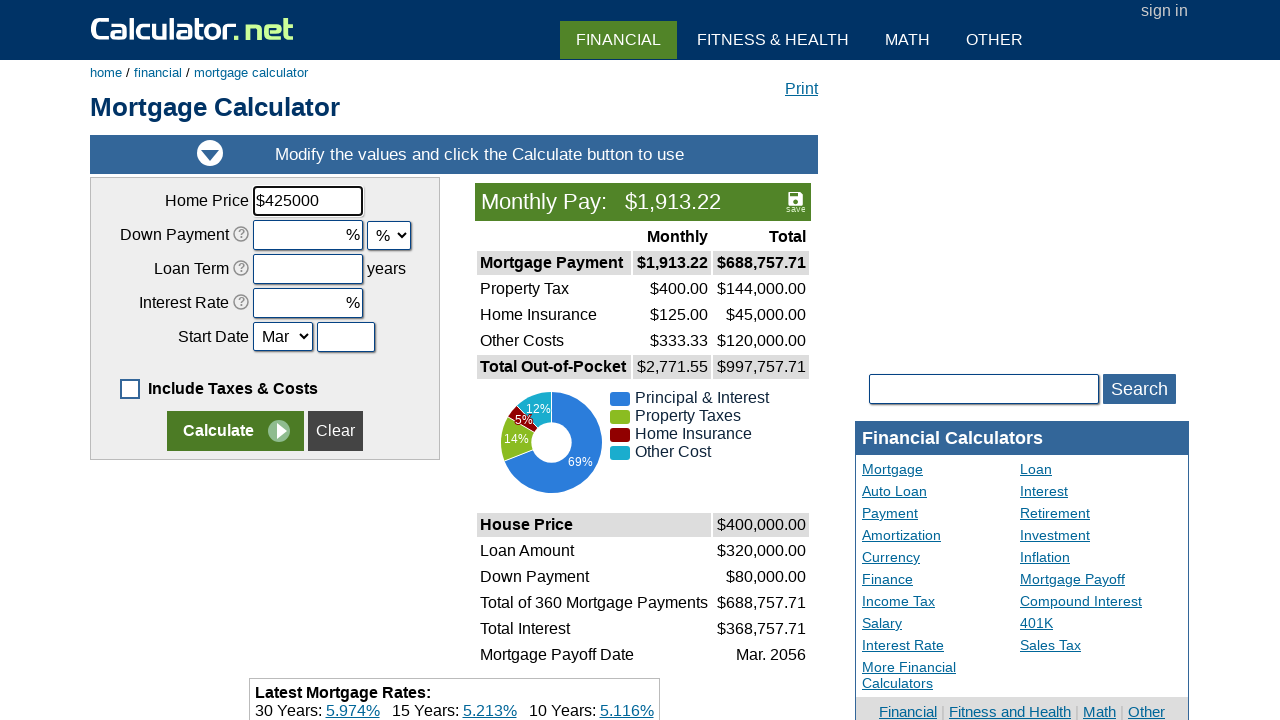

Filled down payment field with $85,000 on input[name='cdownpayment']
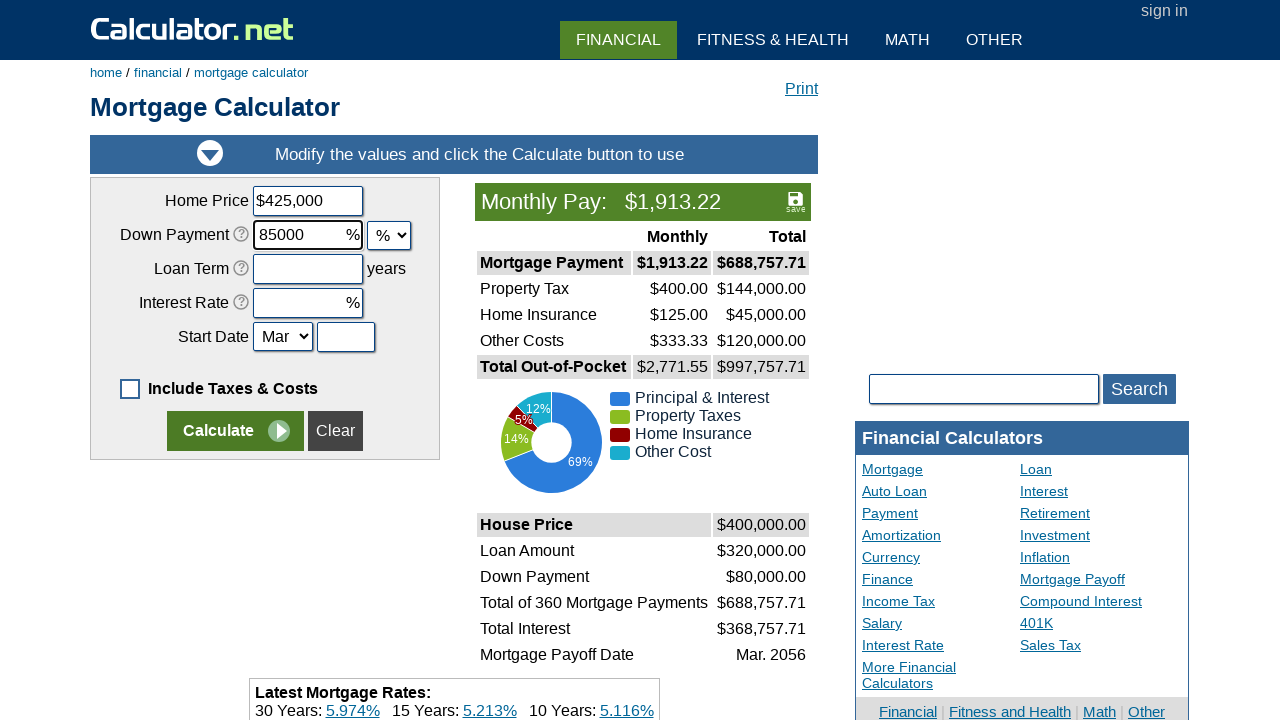

Selected down payment unit as dollars on select[name='cdownpaymentunit']
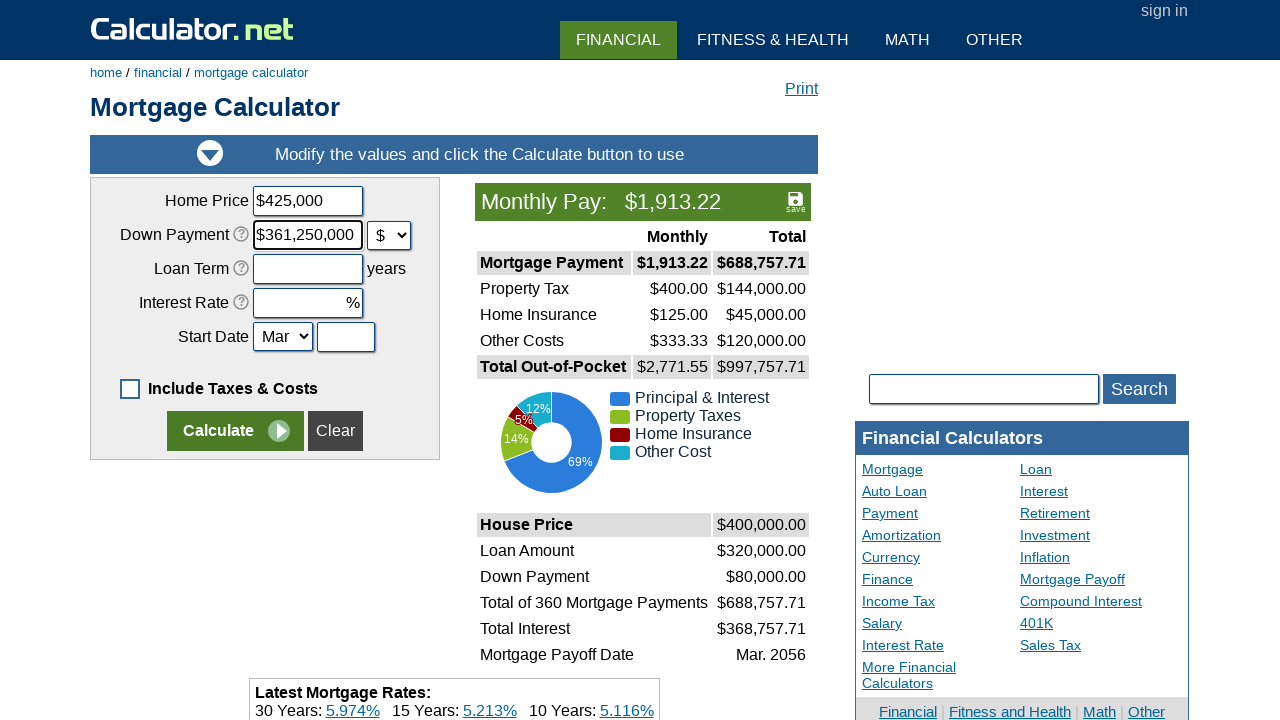

Filled loan term field with 30 years on input[name='cloanterm']
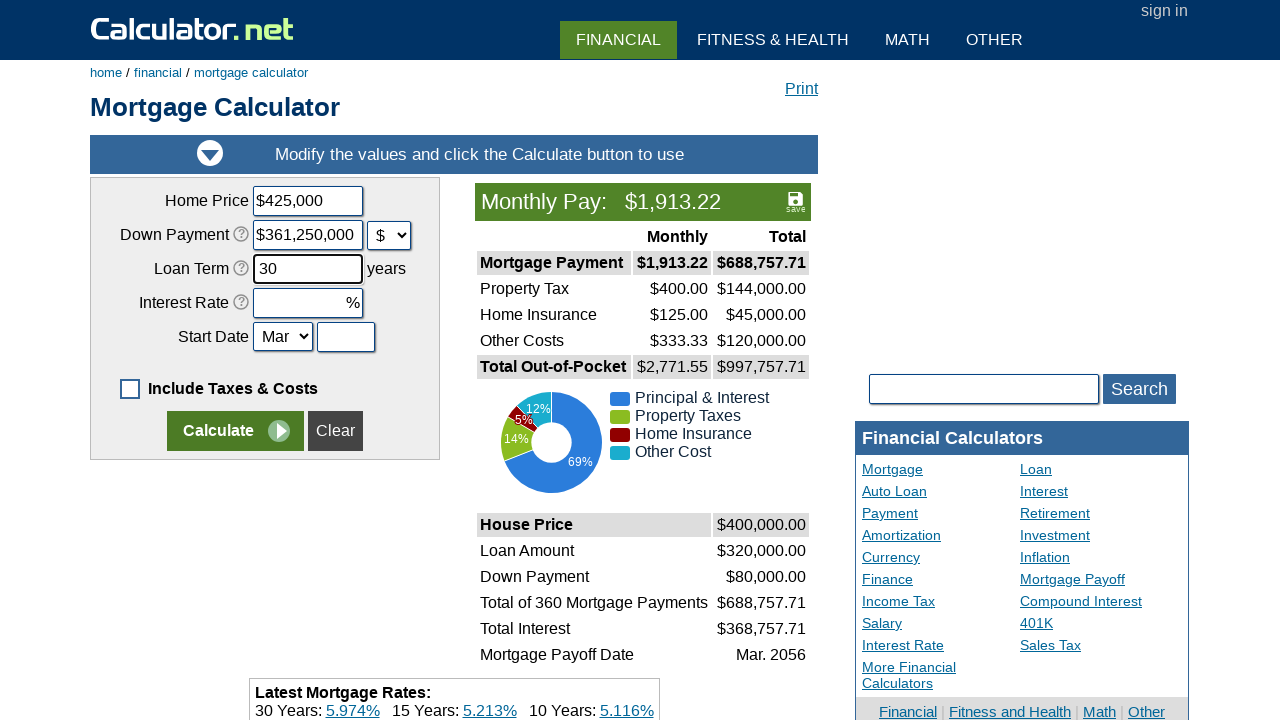

Filled interest rate field with 6.5% on input[name='cinterestrate']
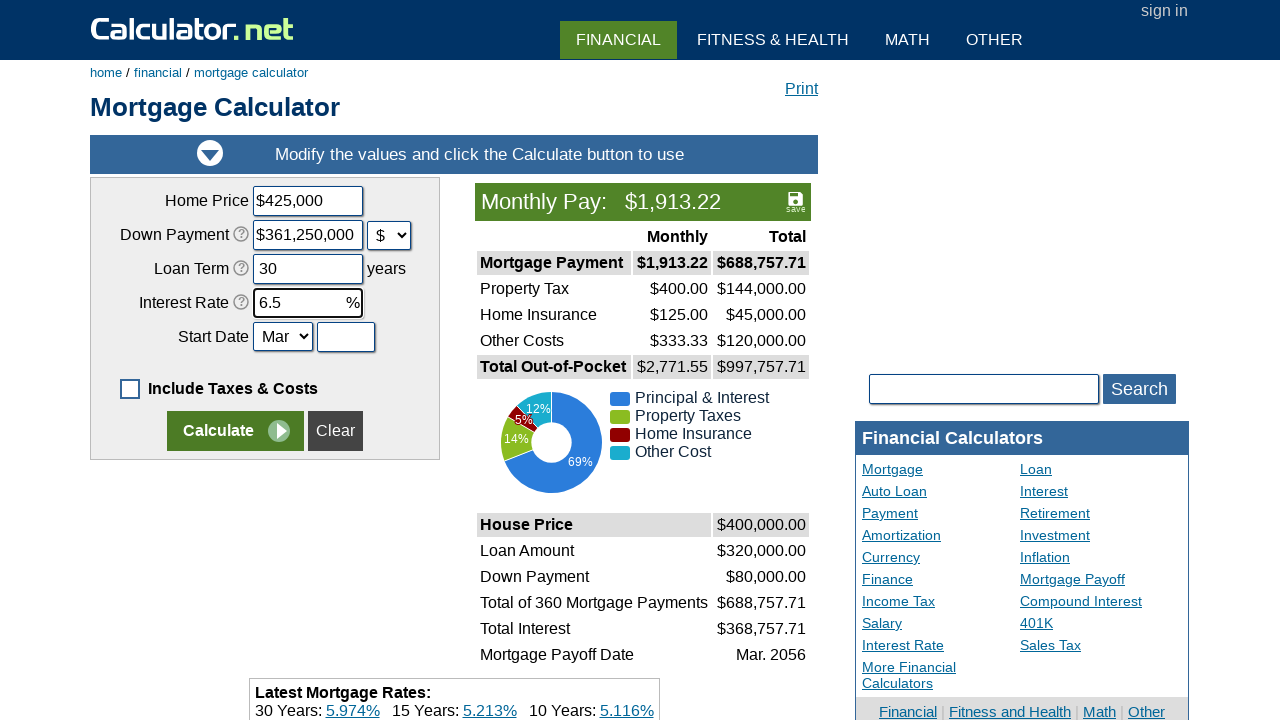

Selected start month as March on select[name='cstartmonth']
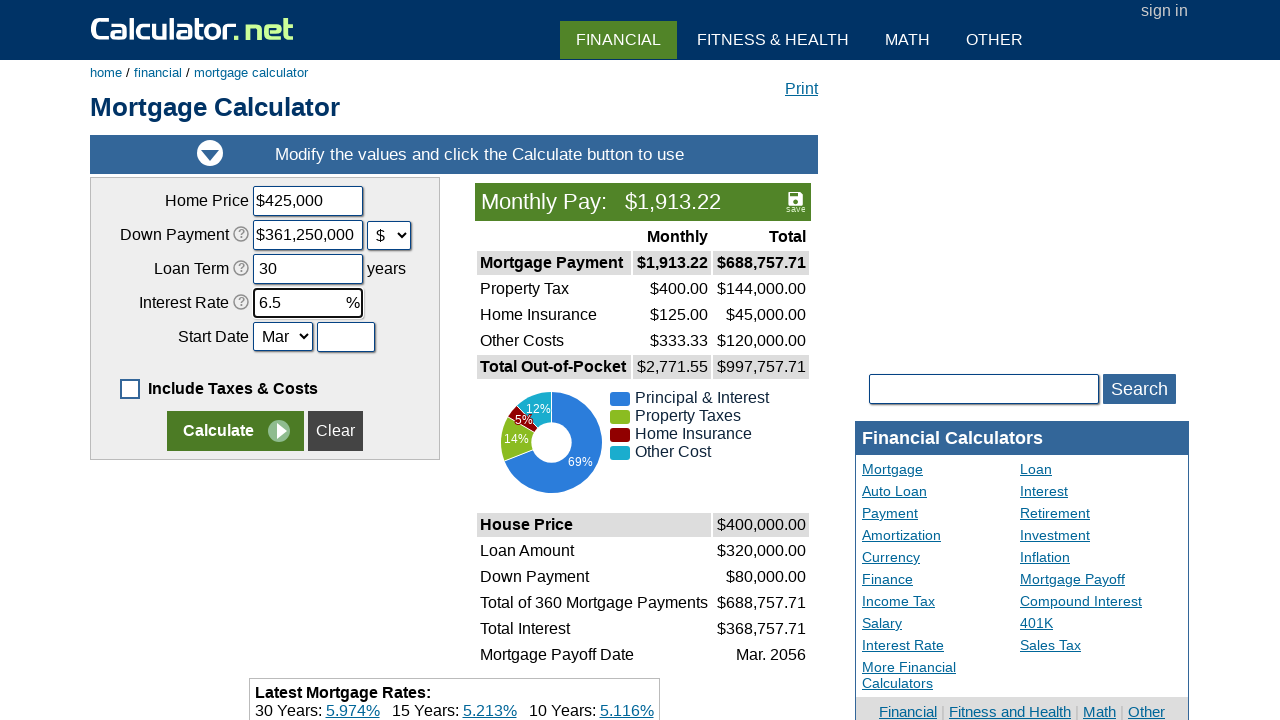

Filled start year field with 2025 on input[name='cstartyear']
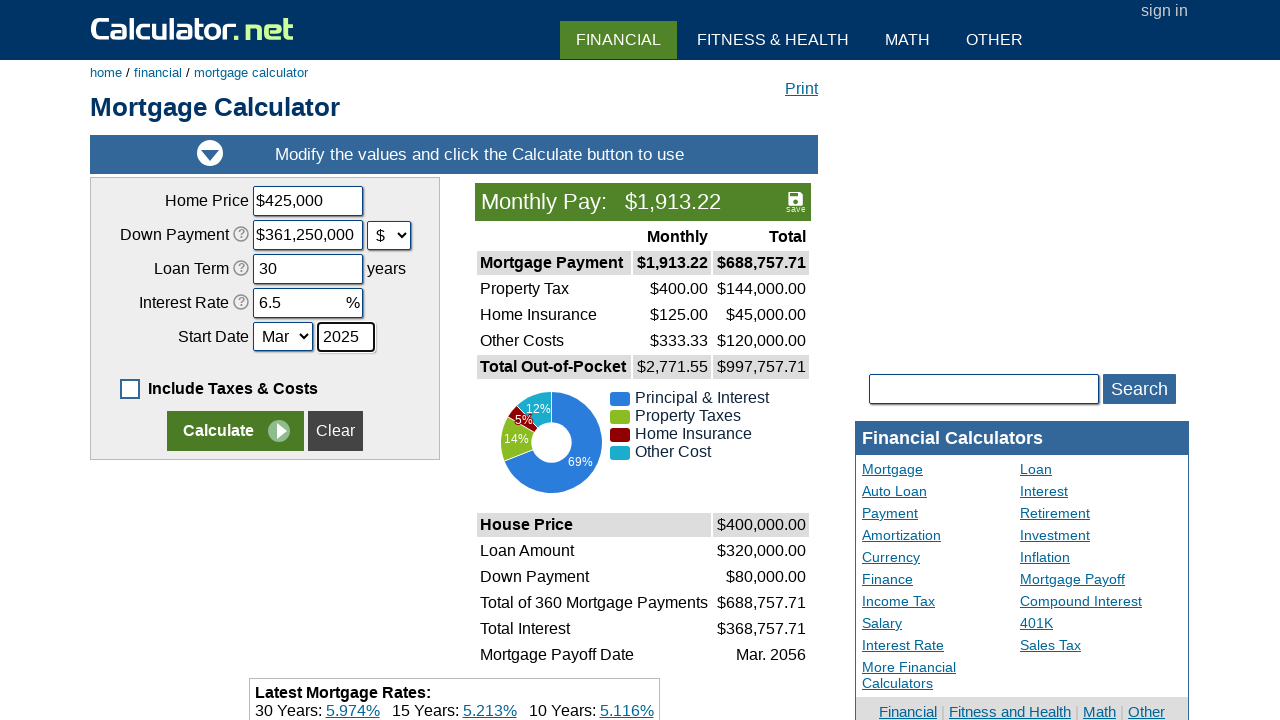

Clicked Calculate button to submit mortgage calculator form at (236, 431) on input[name='x']
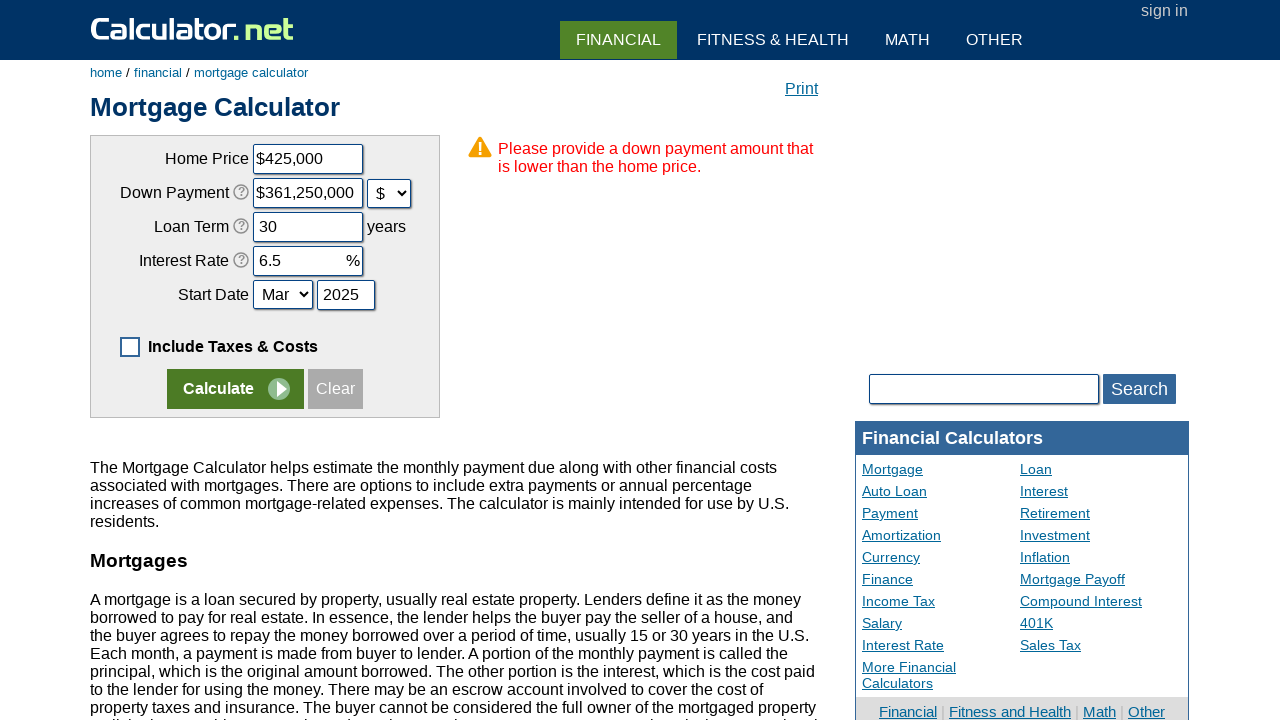

Mortgage calculation results loaded and displayed
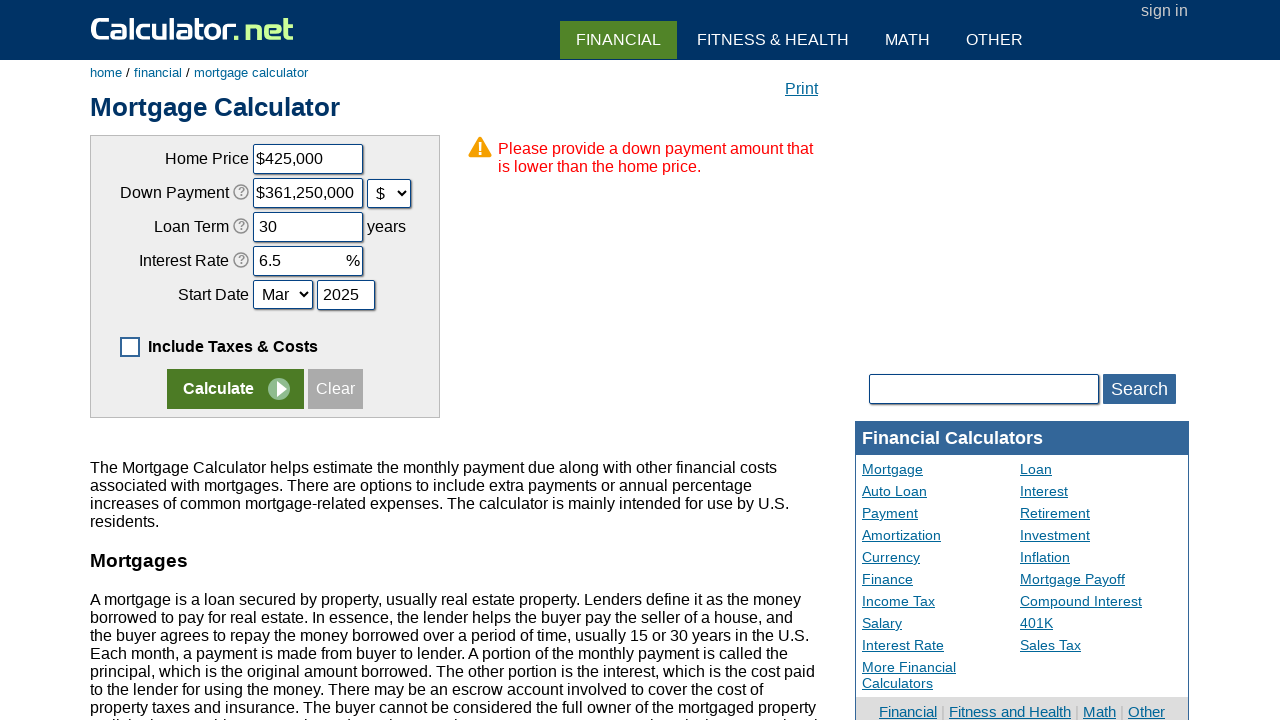

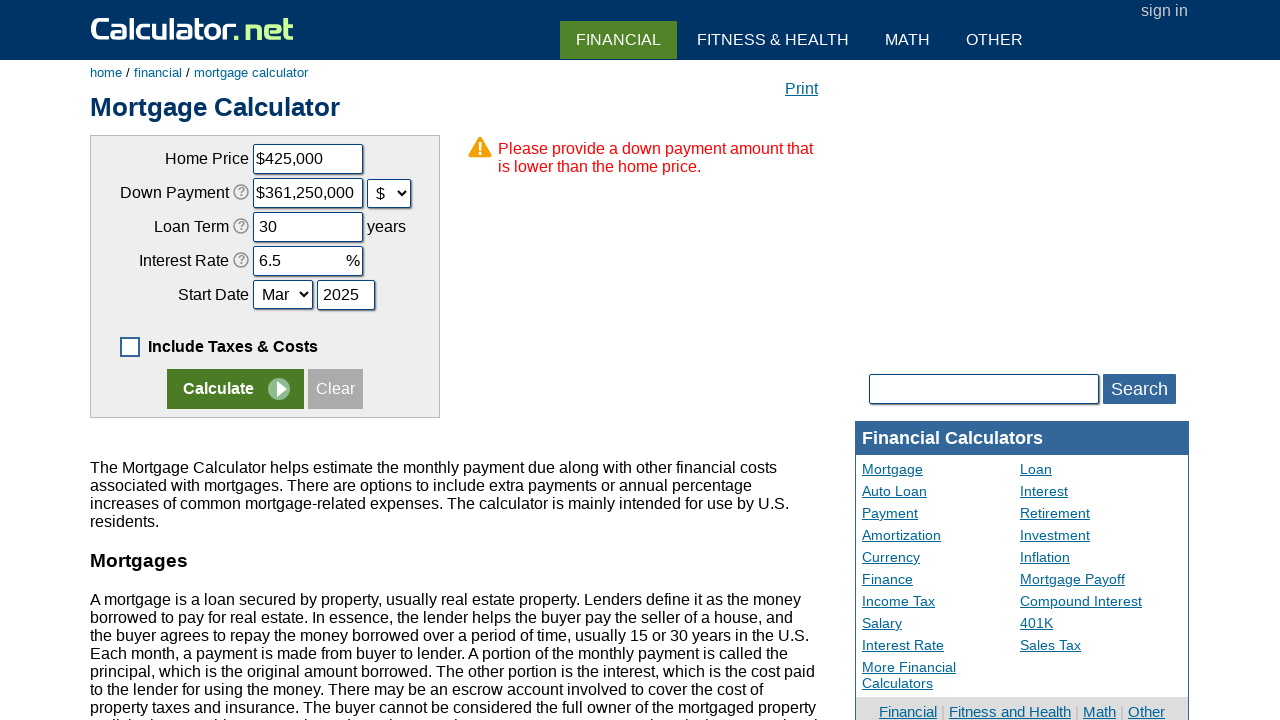